Tests form controls by clicking a checkbox and selecting from a dropdown menu

Starting URL: https://dgotlieb.github.io/Controllers/

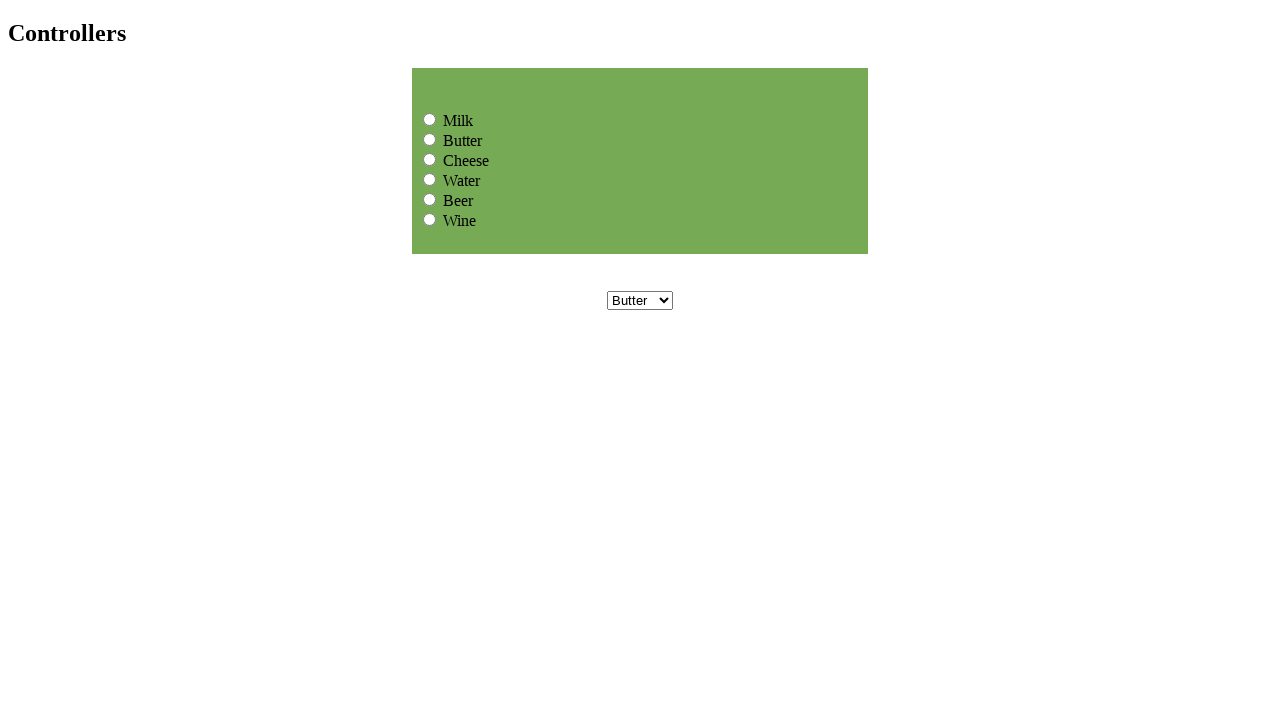

Clicked on Cheese checkbox at (430, 159) on input[value='Cheese']
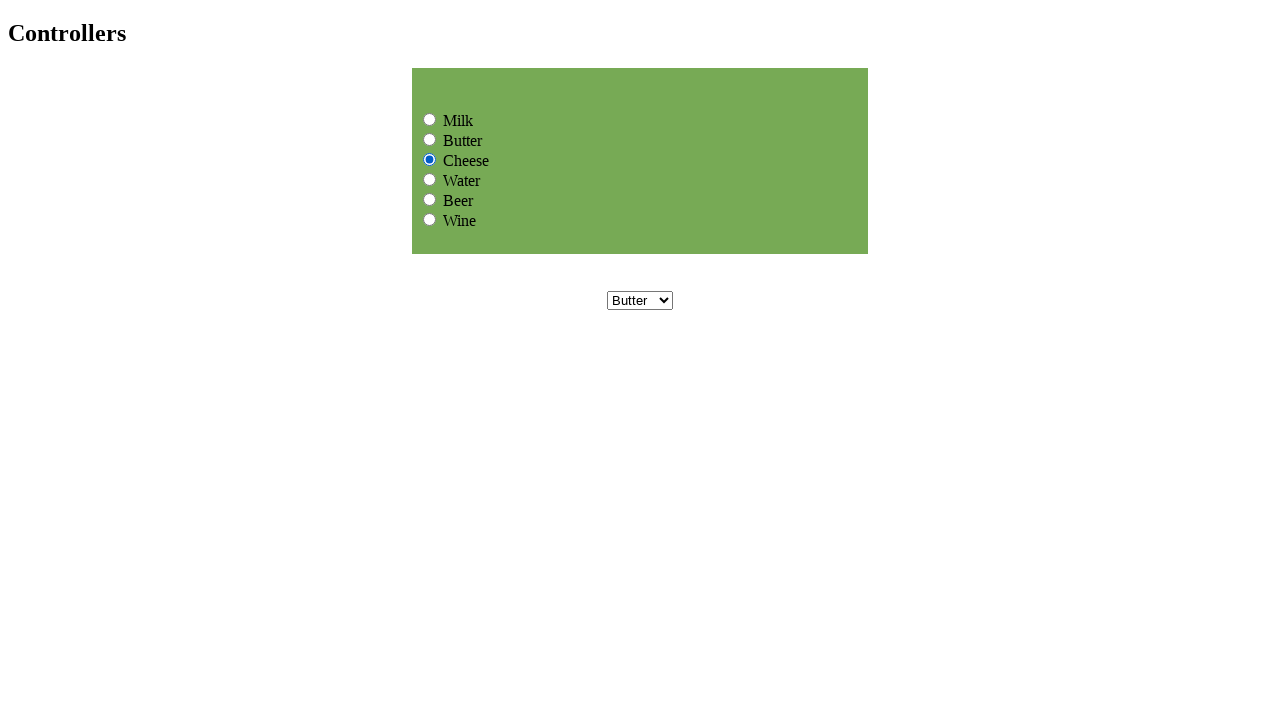

Selected Milk from dropdown menu on select[name='dropdownmenu']
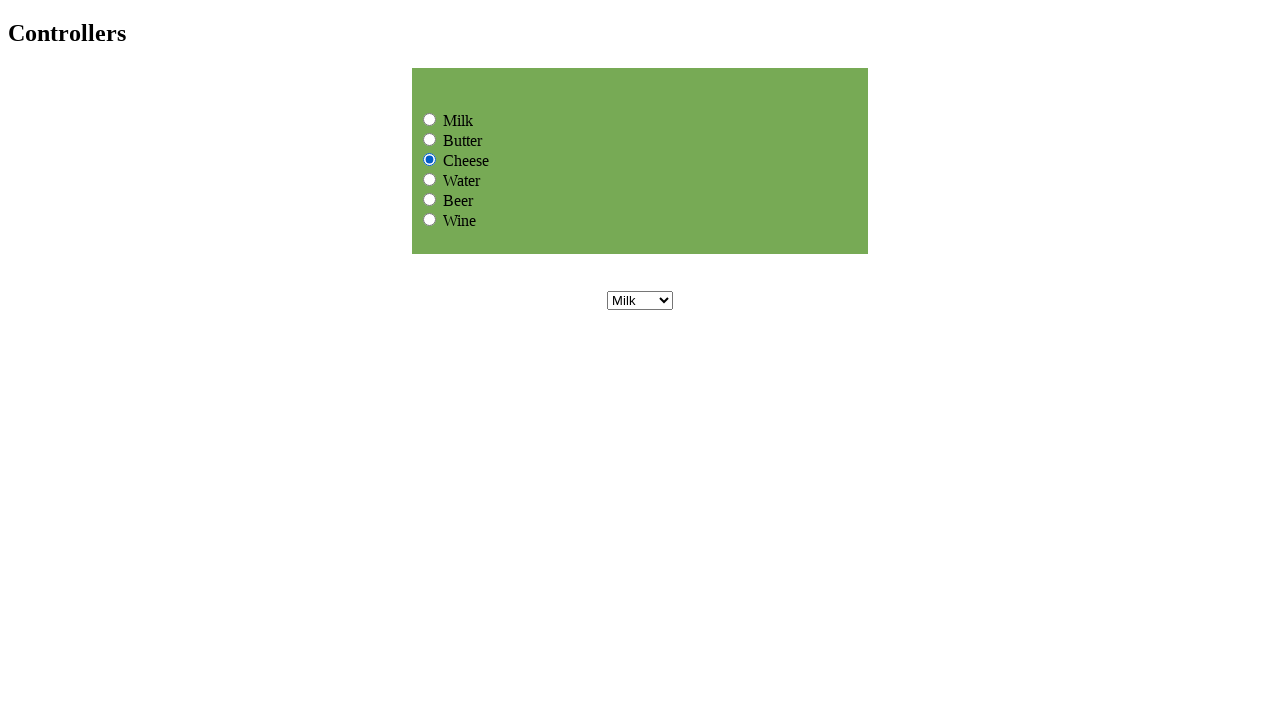

Retrieved all dropdown menu options
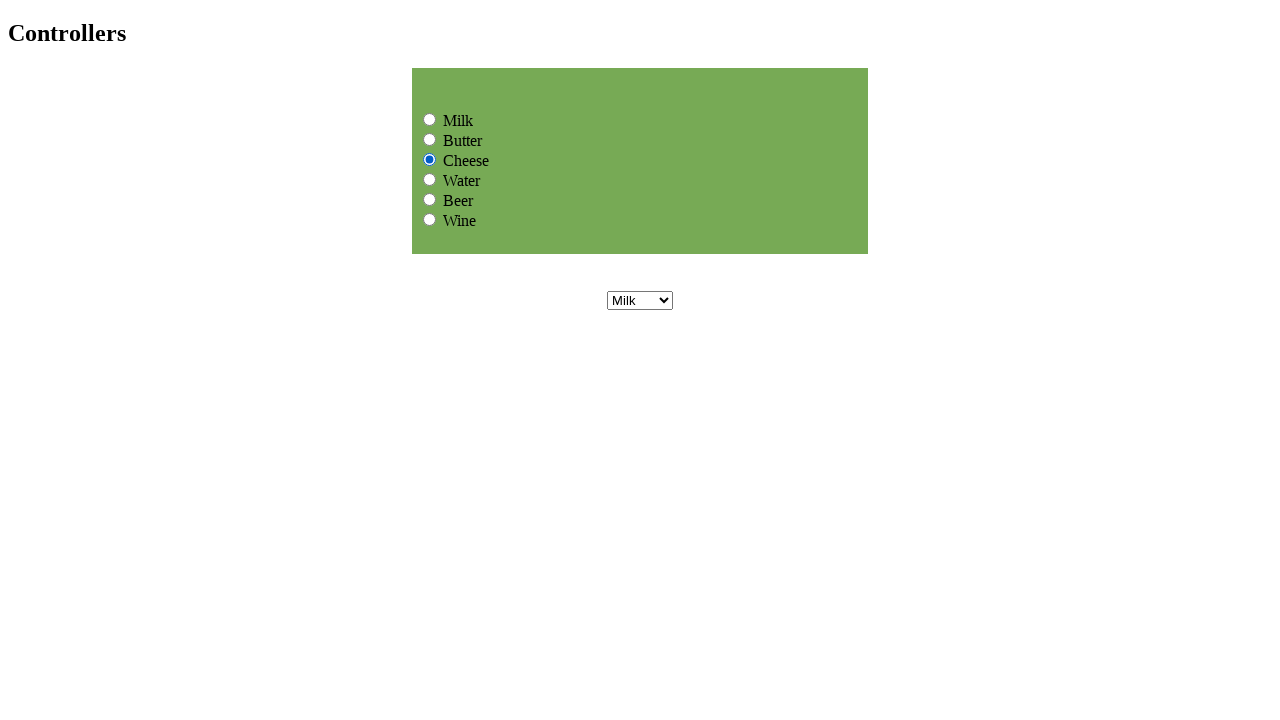

Printed dropdown option: Butter
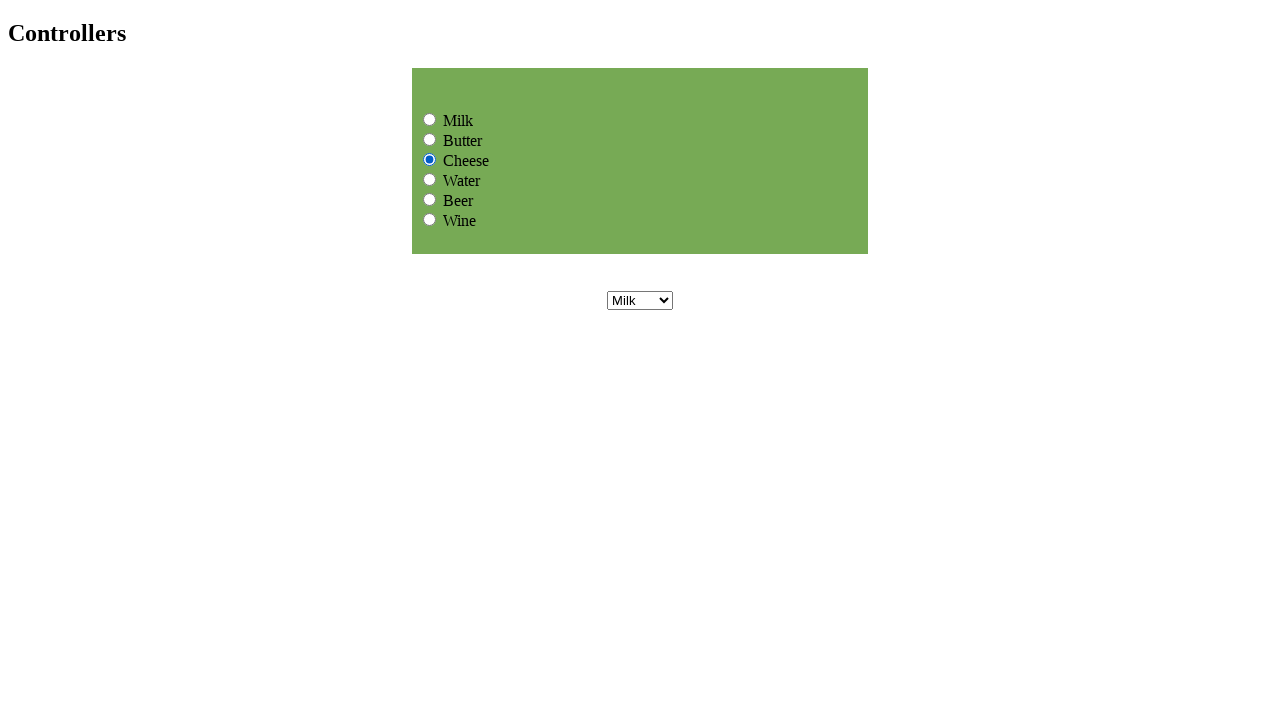

Printed dropdown option: Cheese
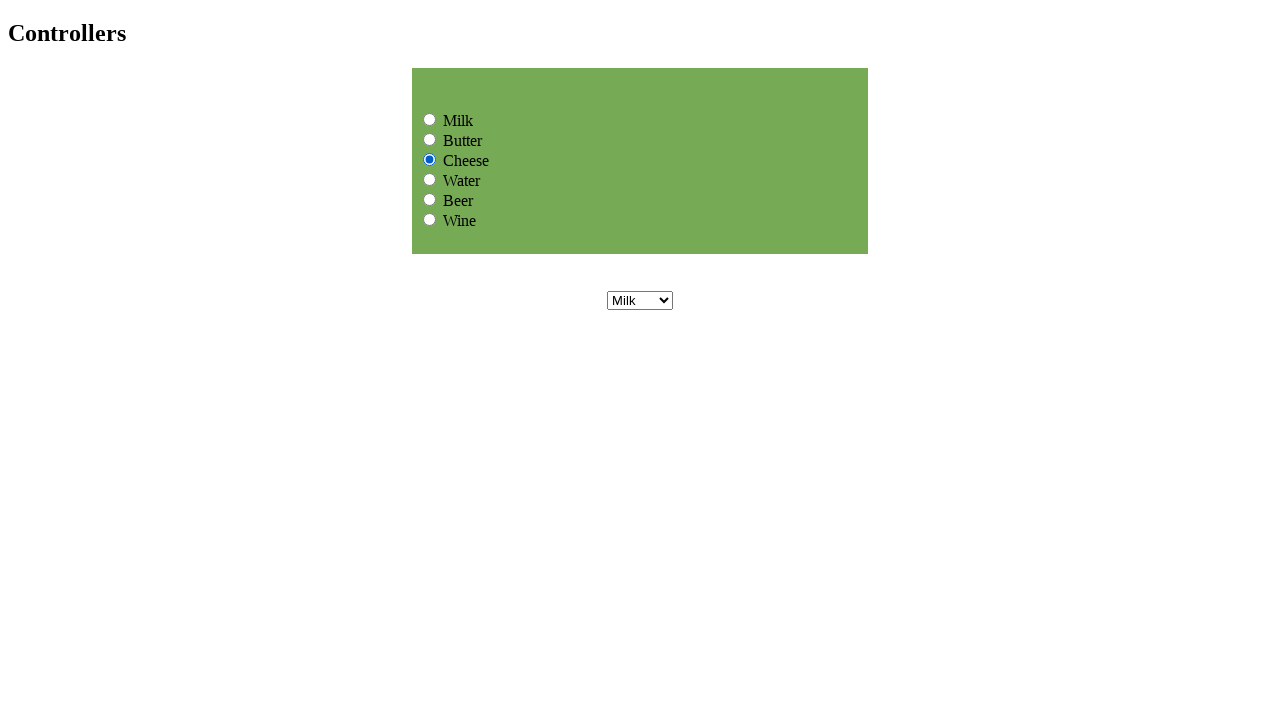

Printed dropdown option: Milk
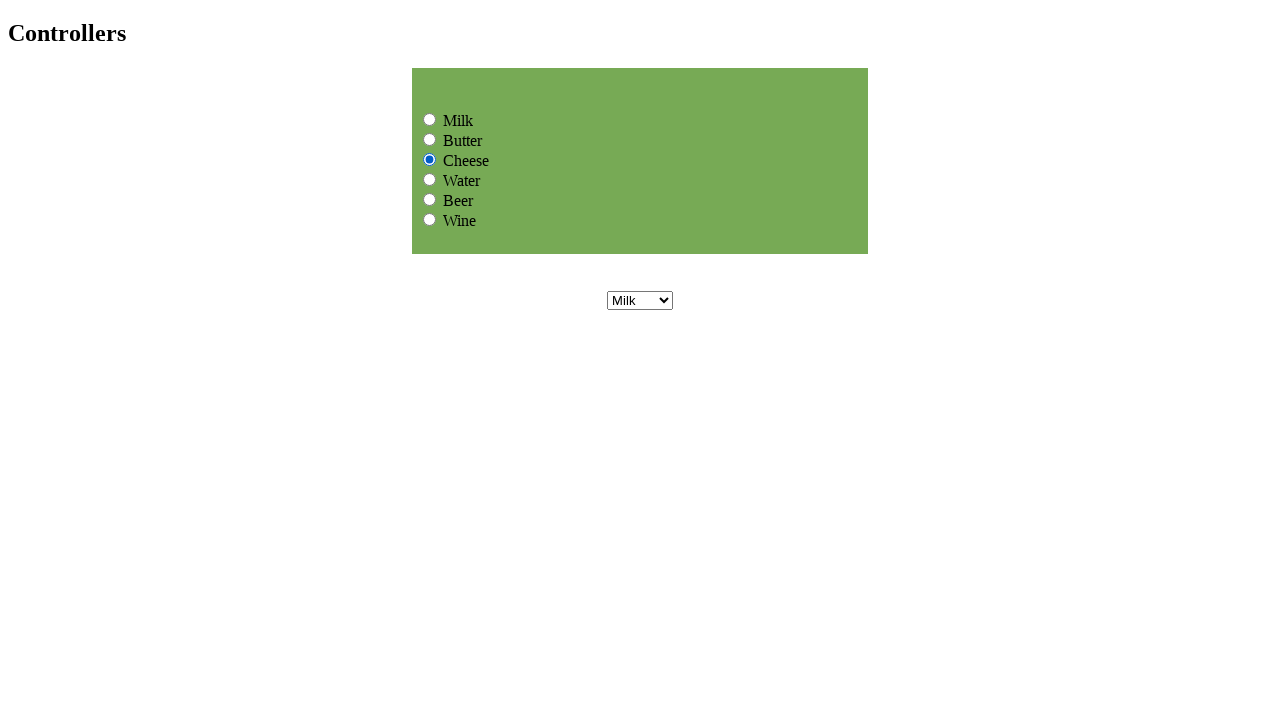

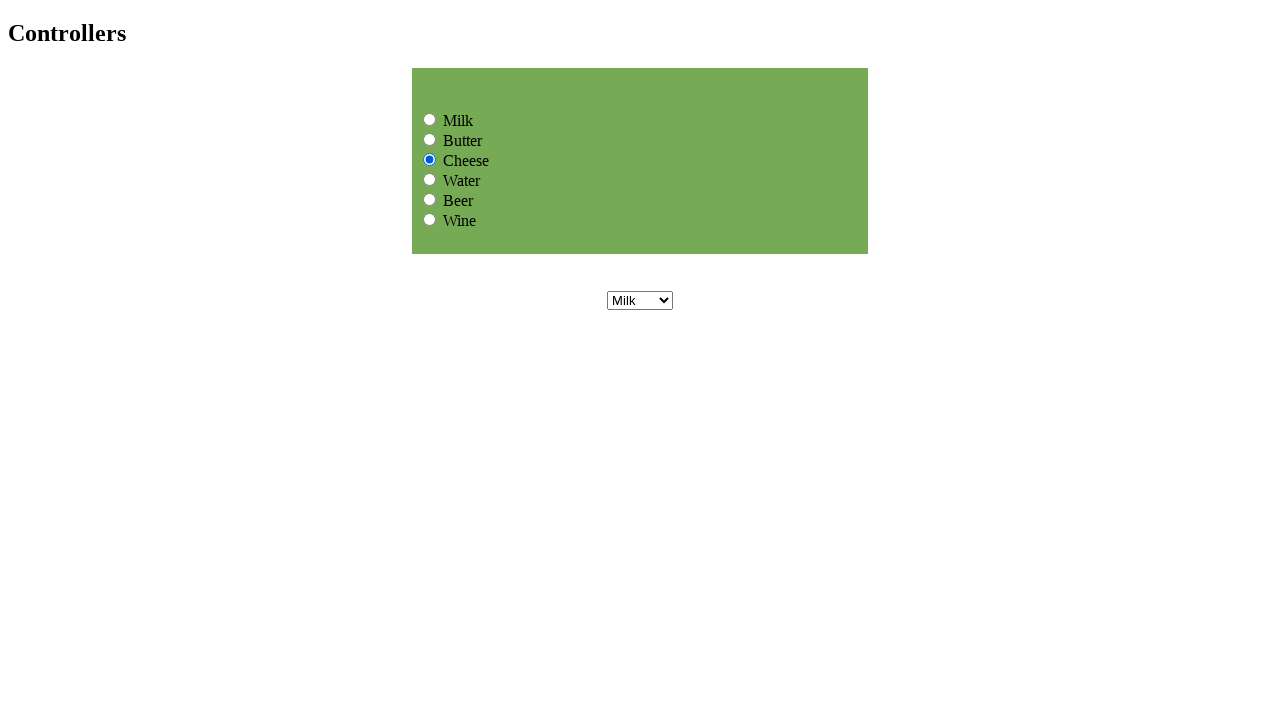